Tests adding specific products (Cucumber and Brocolli) to the shopping cart on an e-commerce practice site by iterating through products and clicking the ADD TO CART button for matching items.

Starting URL: https://rahulshettyacademy.com/seleniumPractise/#/

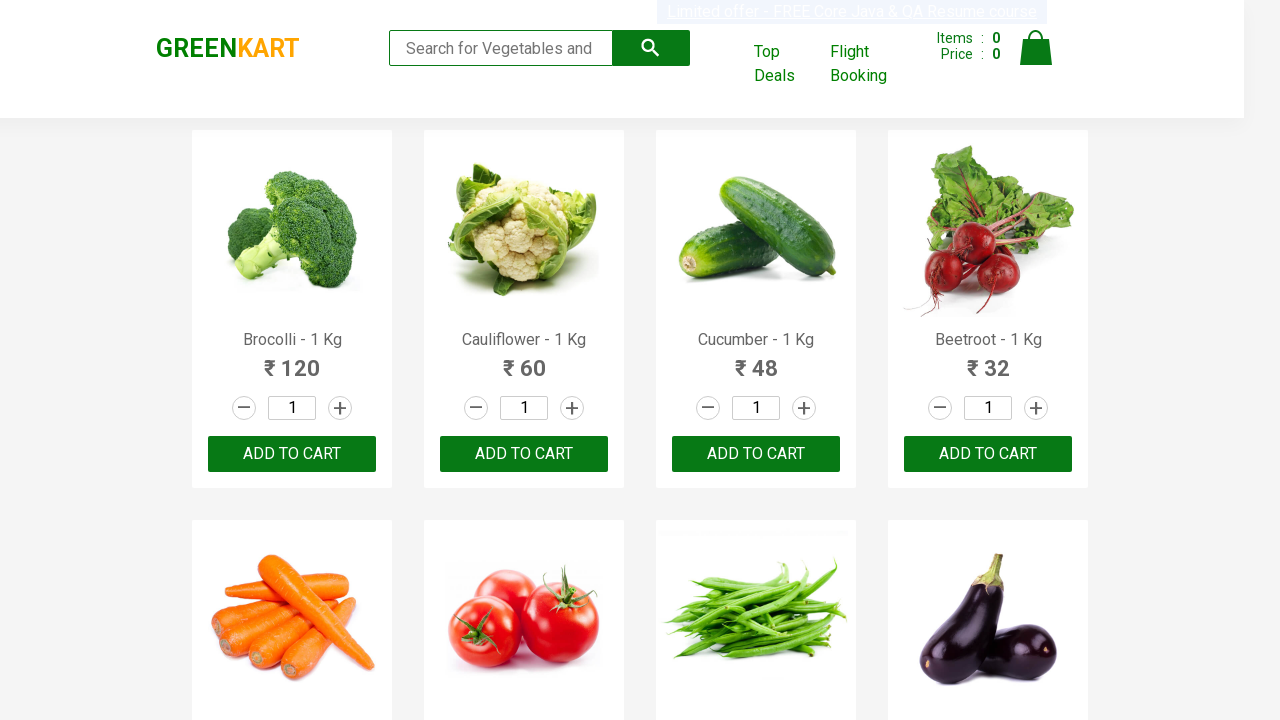

Waited for product names to load
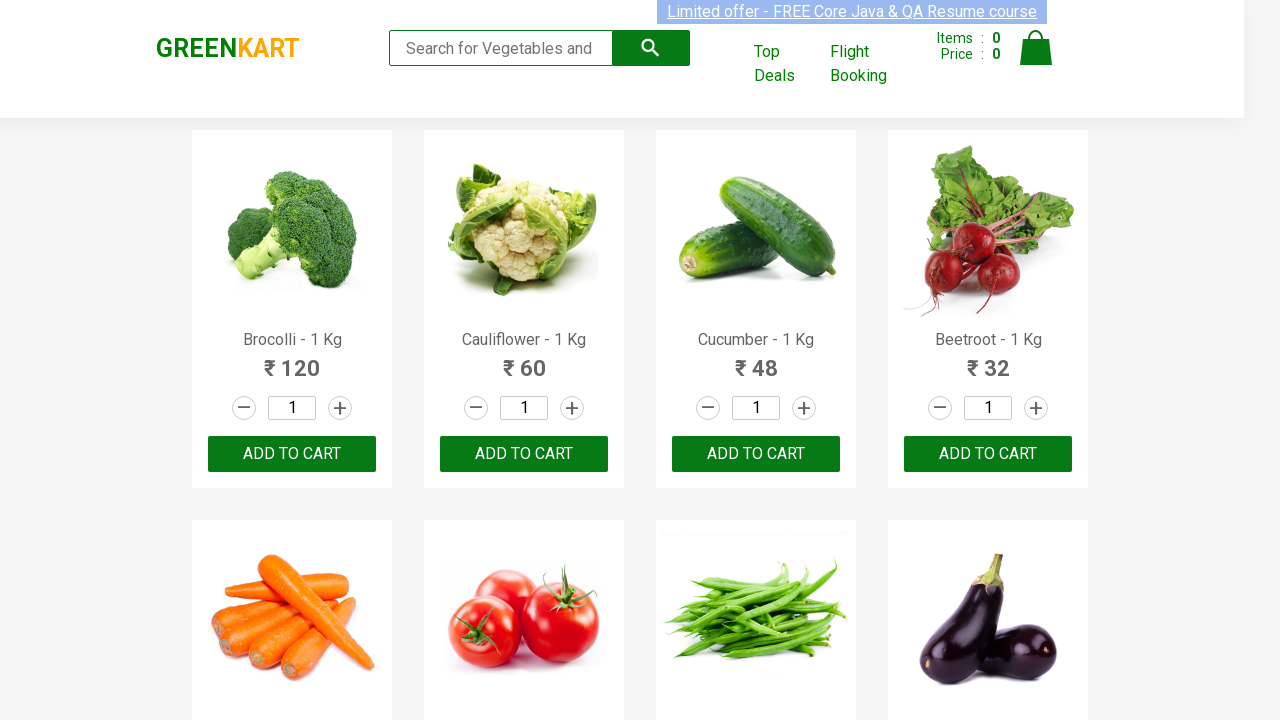

Retrieved all product elements from the page
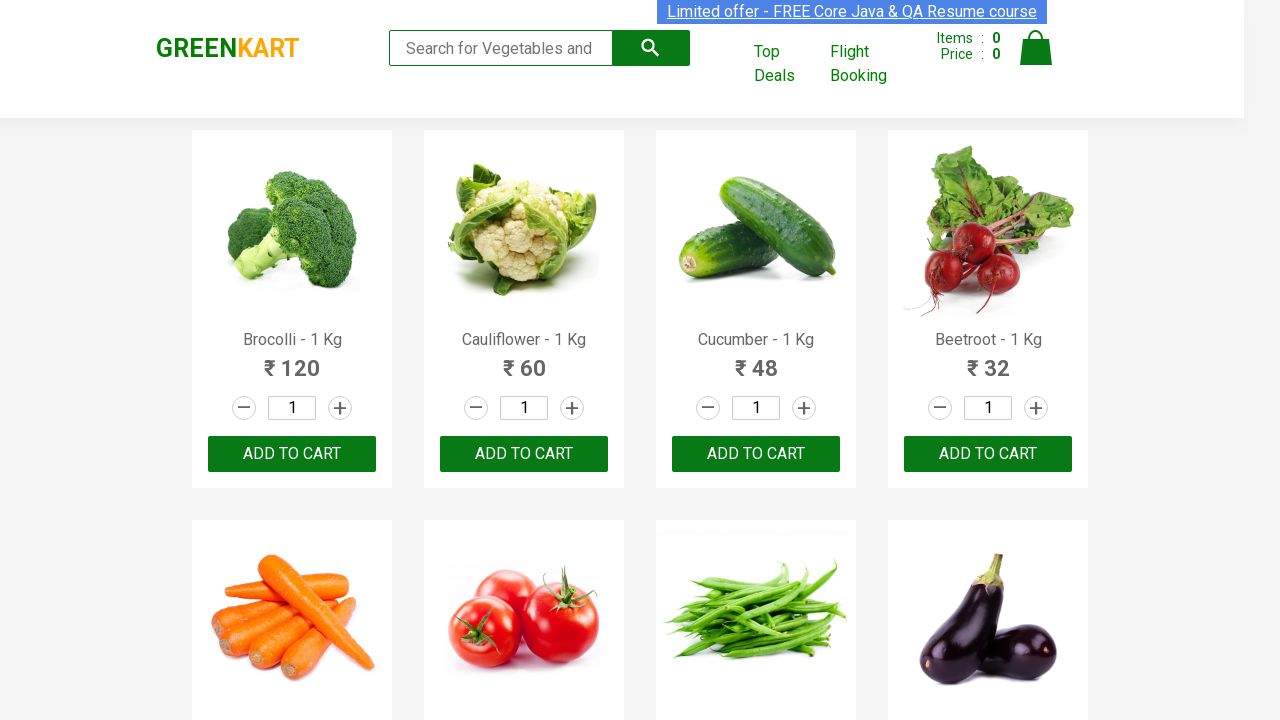

Extracted product name: 'Brocolli'
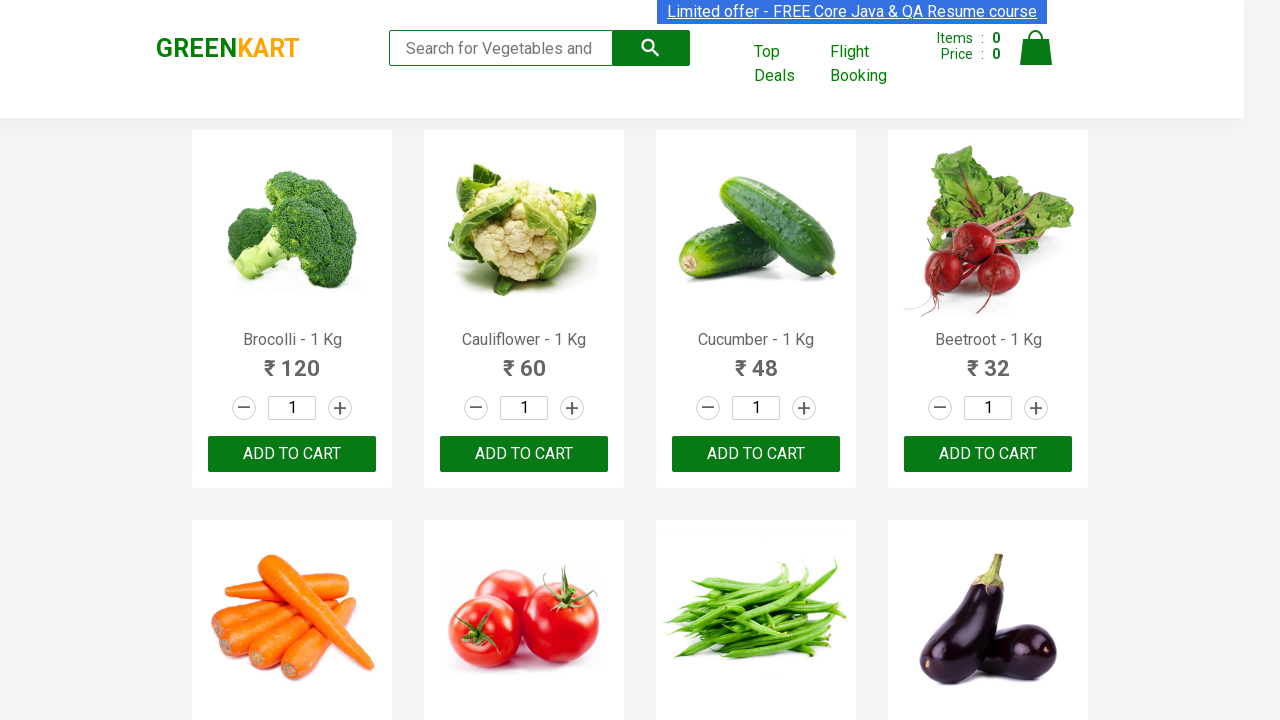

Clicked ADD TO CART button for 'Brocolli' at (292, 454) on xpath=//div[@class='product-action']/button >> nth=0
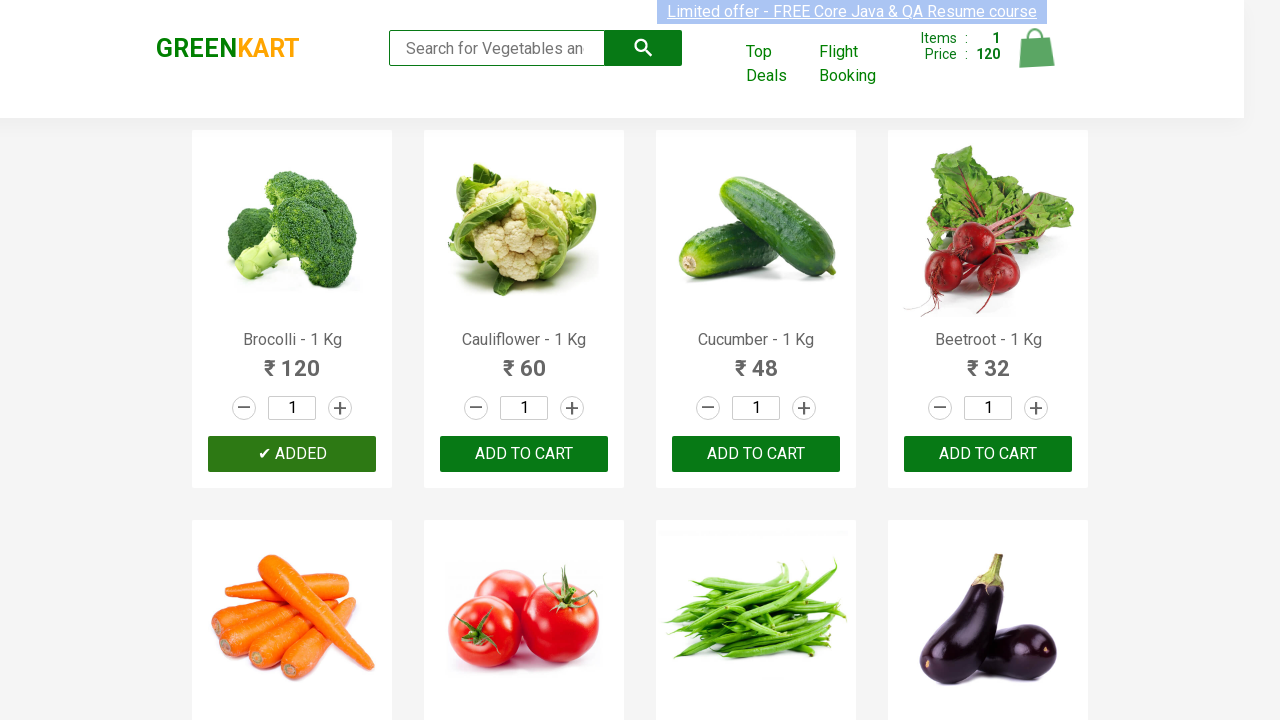

Extracted product name: 'Brocolli'
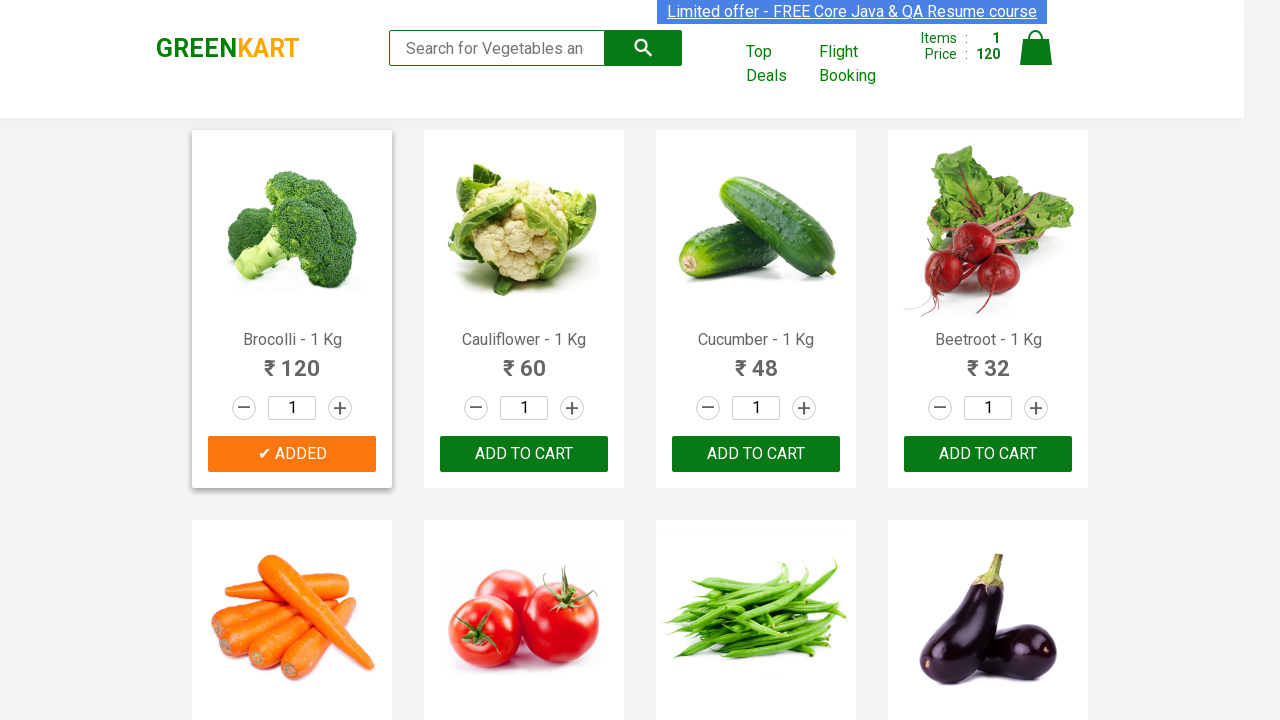

Clicked ADD TO CART button for 'Brocolli' at (524, 454) on xpath=//div[@class='product-action']/button >> nth=1
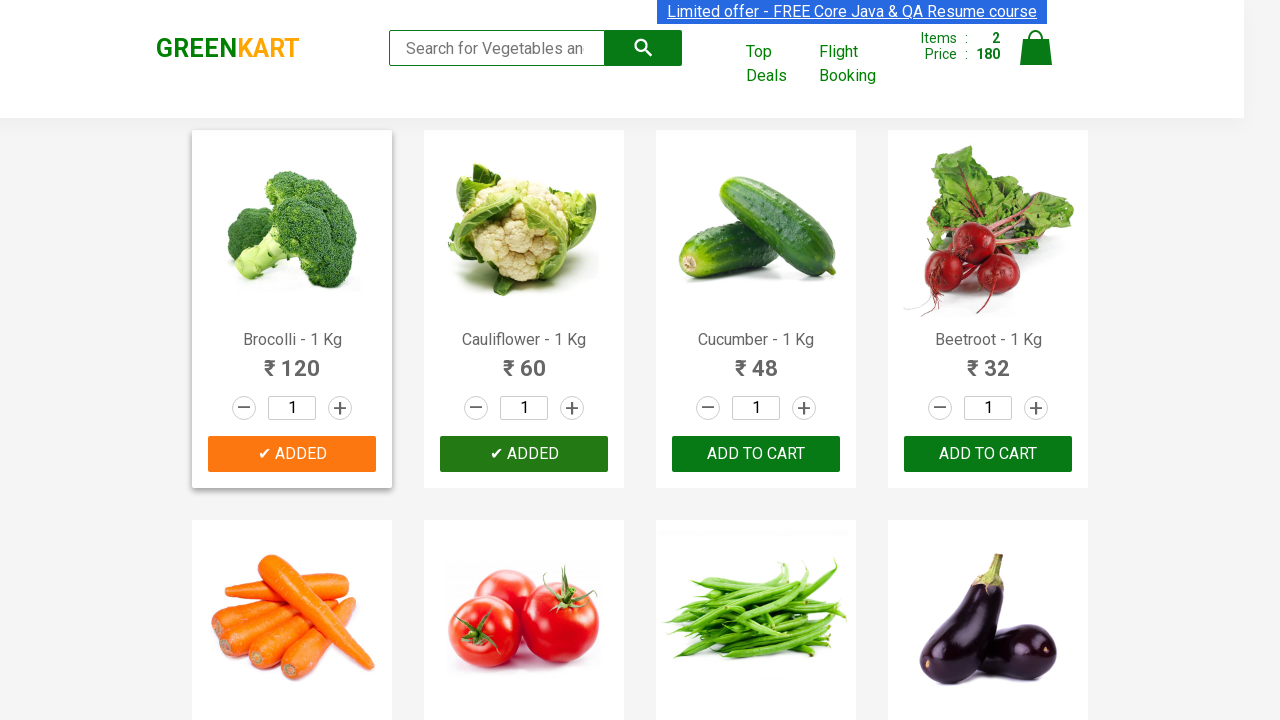

Successfully added all 2 items to cart
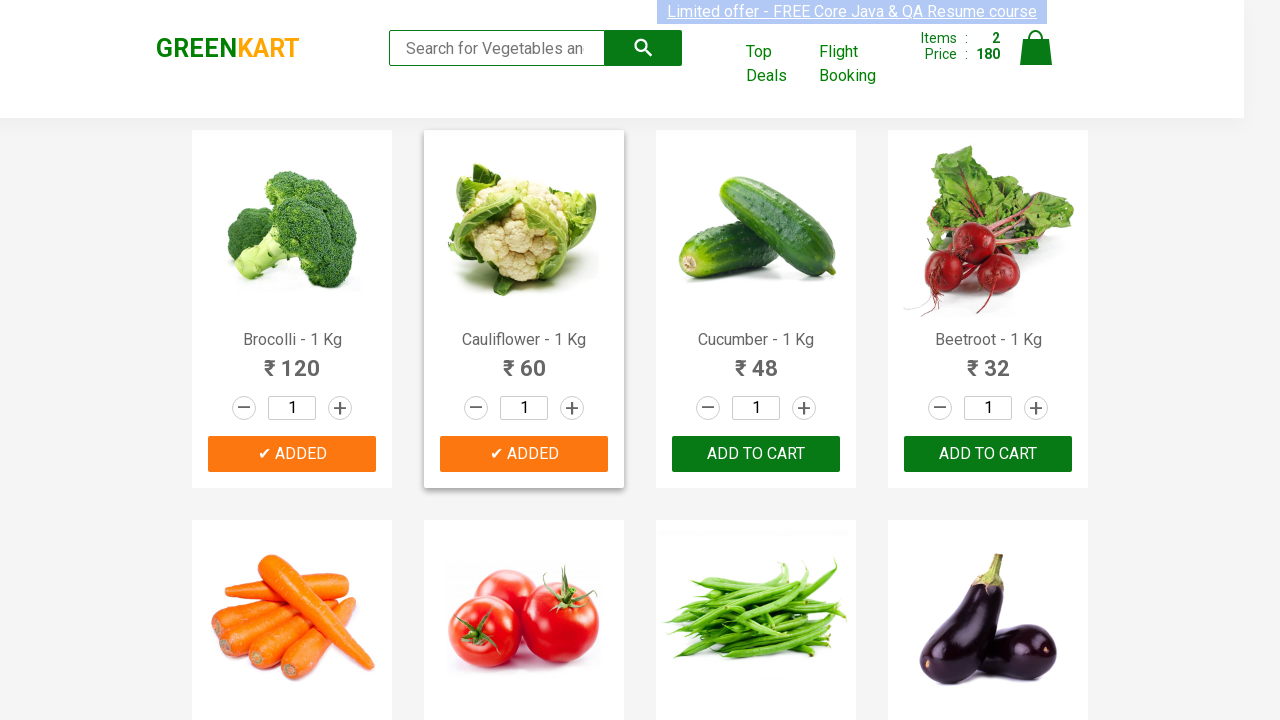

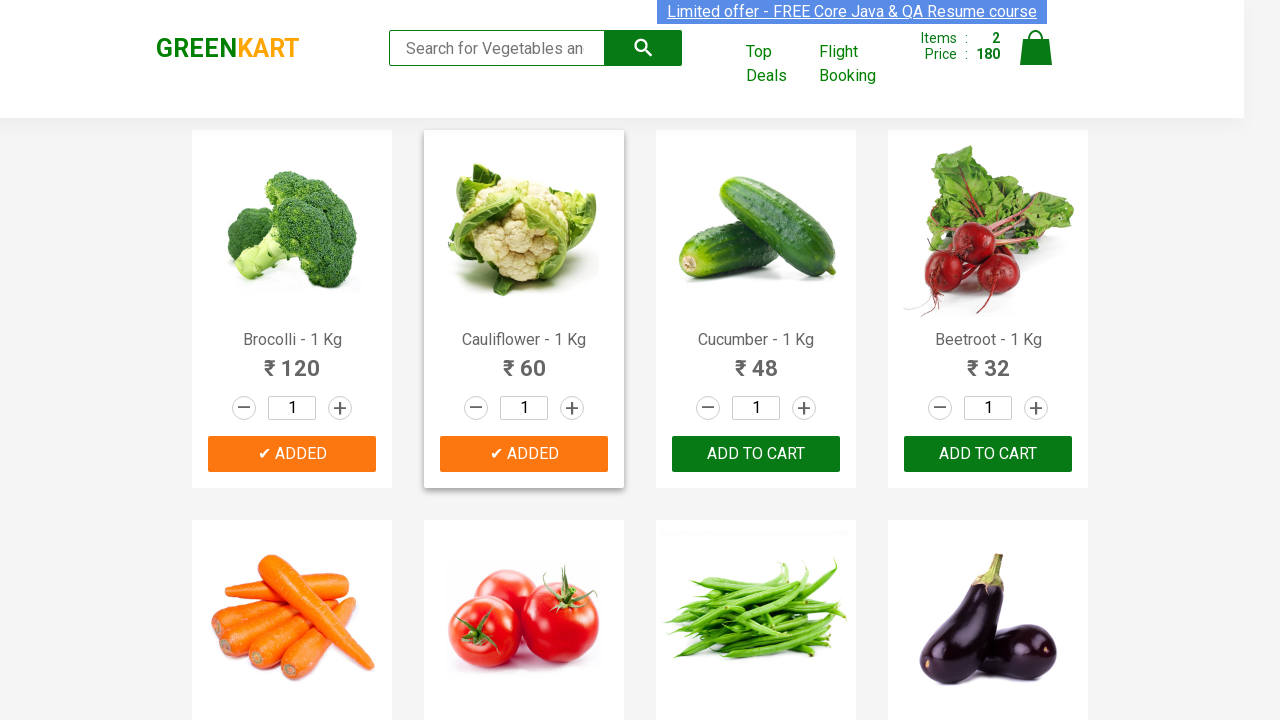